Navigates to Douban movie comedy rankings page and scrolls down to load more content via infinite scroll

Starting URL: https://movie.douban.com/typerank?type_name=%E5%96%9C%E5%89%A7&type=24&interval_id=100:90&action=

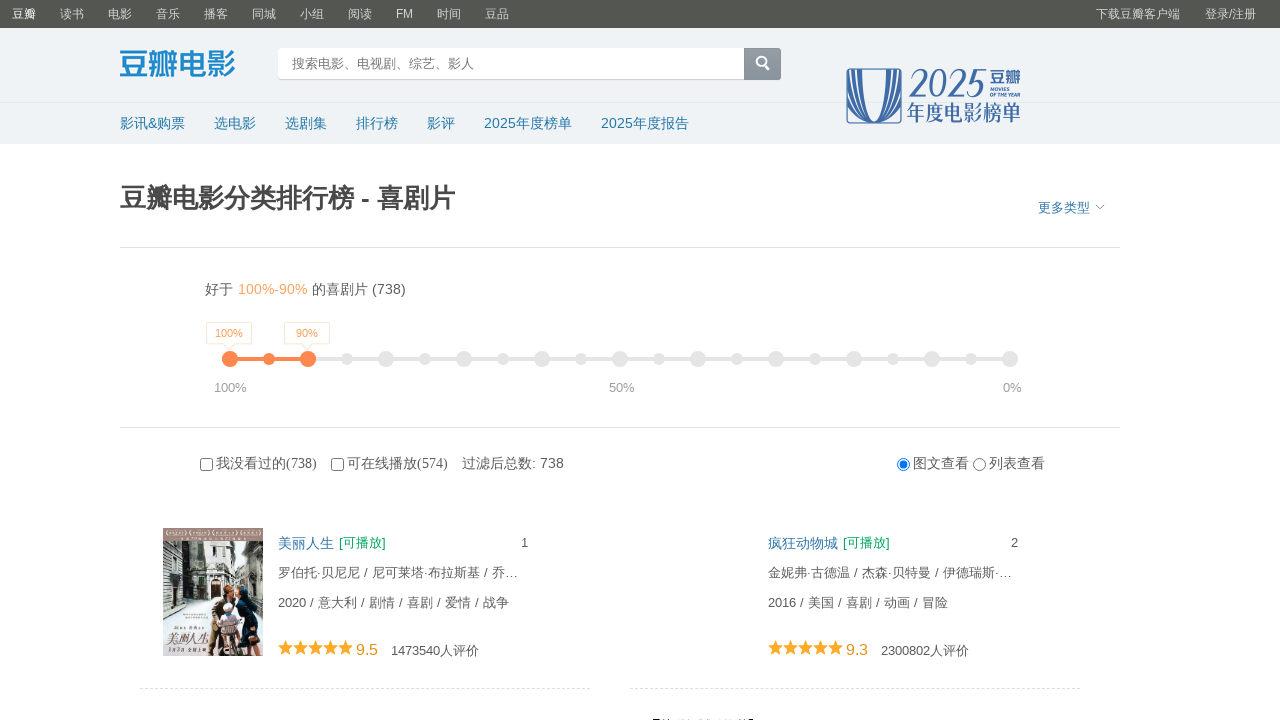

Scrolled page down to trigger infinite scroll loading of more movies
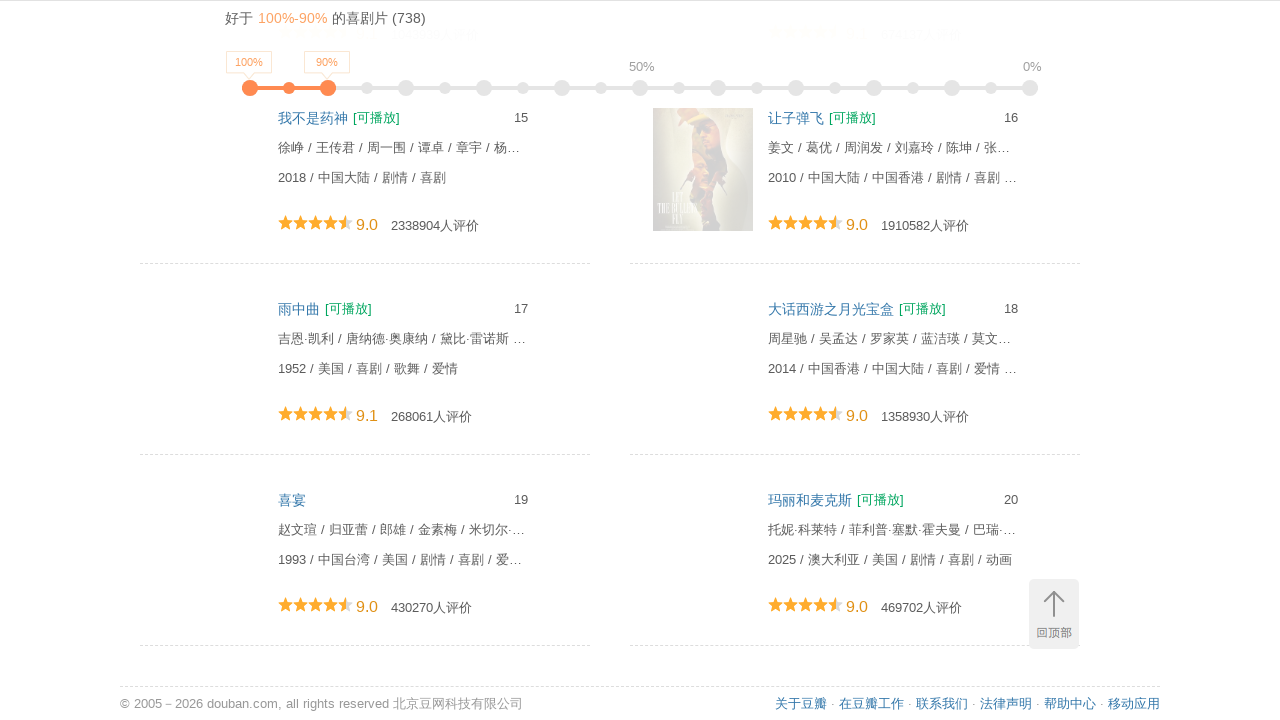

Waited 3 seconds for content to load after scrolling
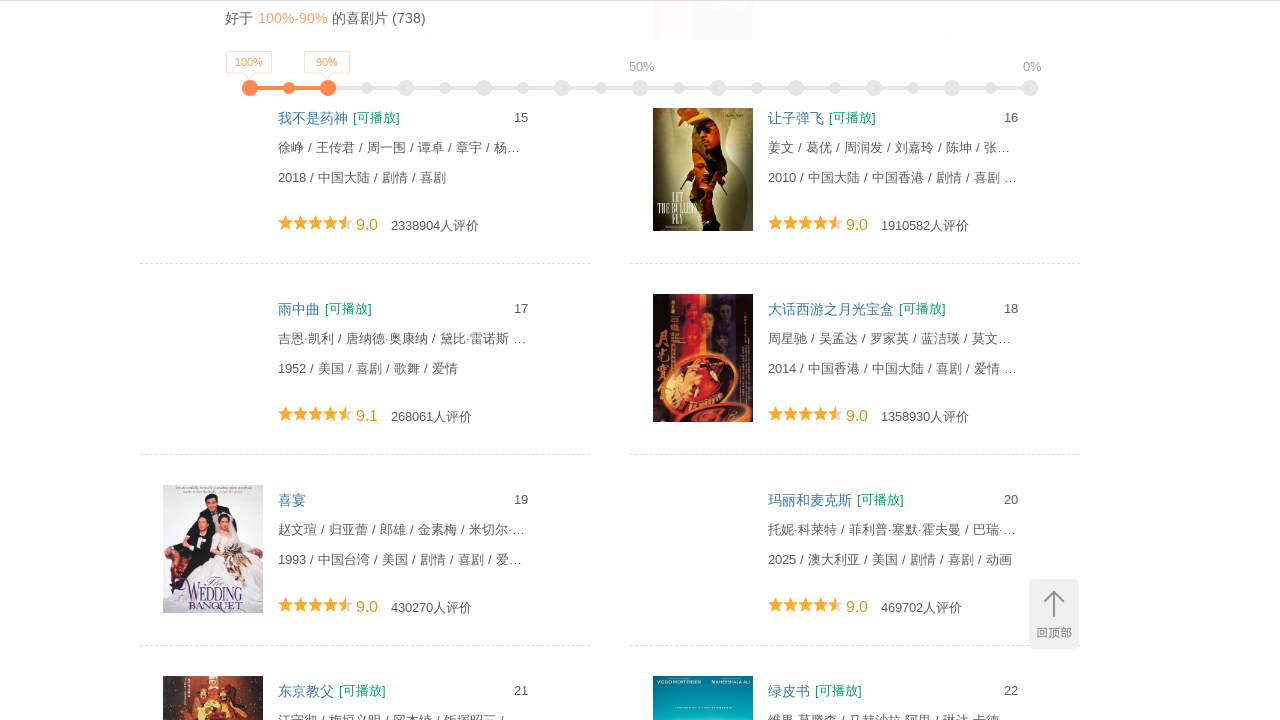

Verified movie items are visible on the page
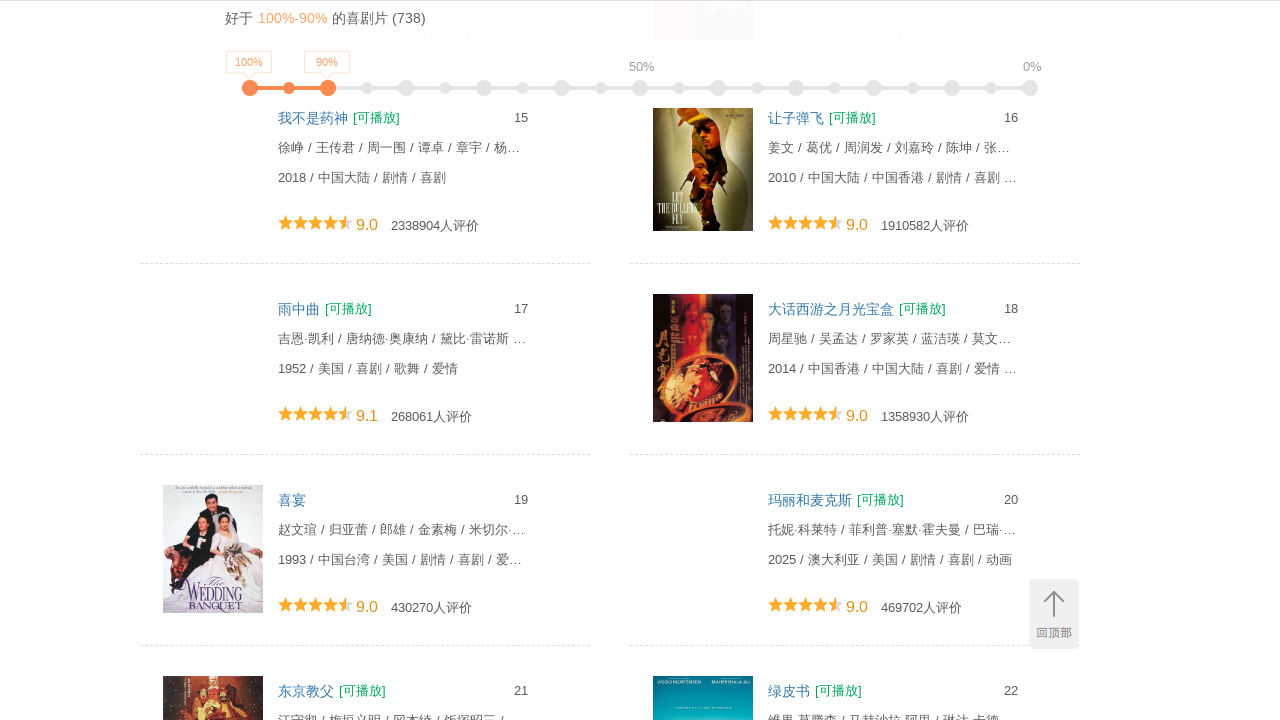

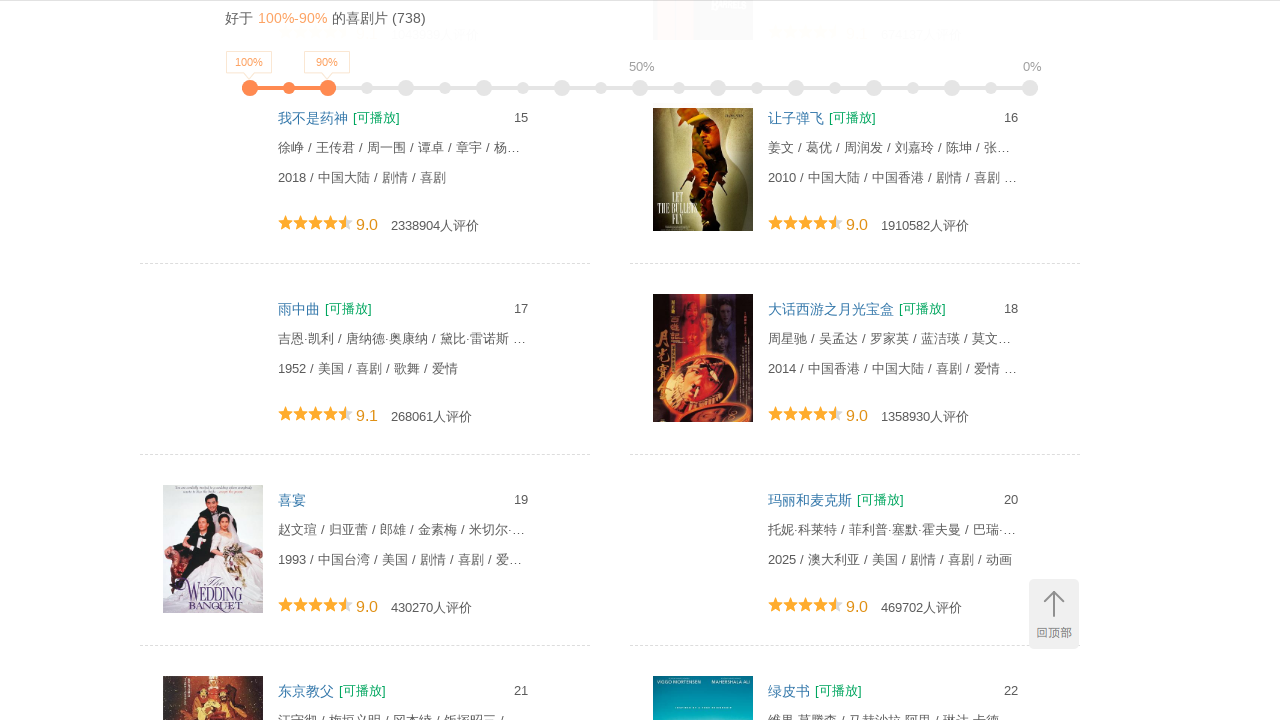